Selects a date in a date picker by clearing and entering a new date

Starting URL: https://demoqa.com/date-picker

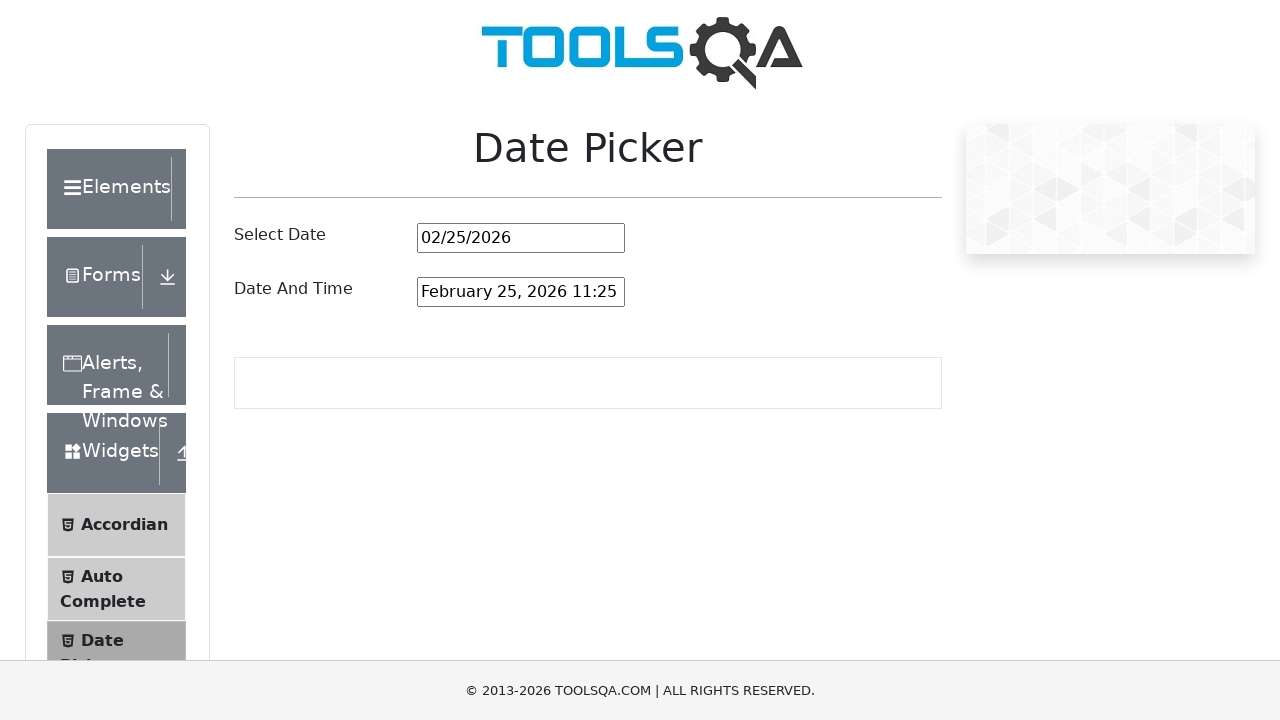

Clicked on the date picker input field at (521, 238) on #datePickerMonthYearInput
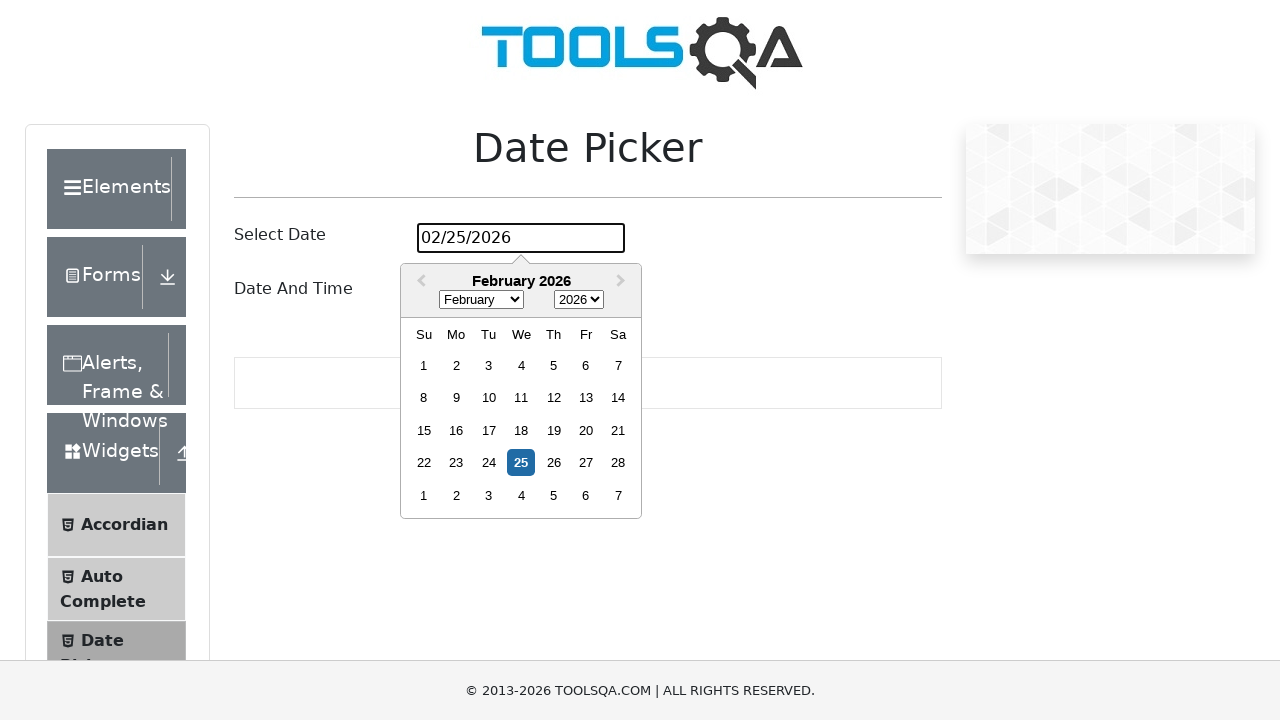

Selected all text in the date input field on #datePickerMonthYearInput
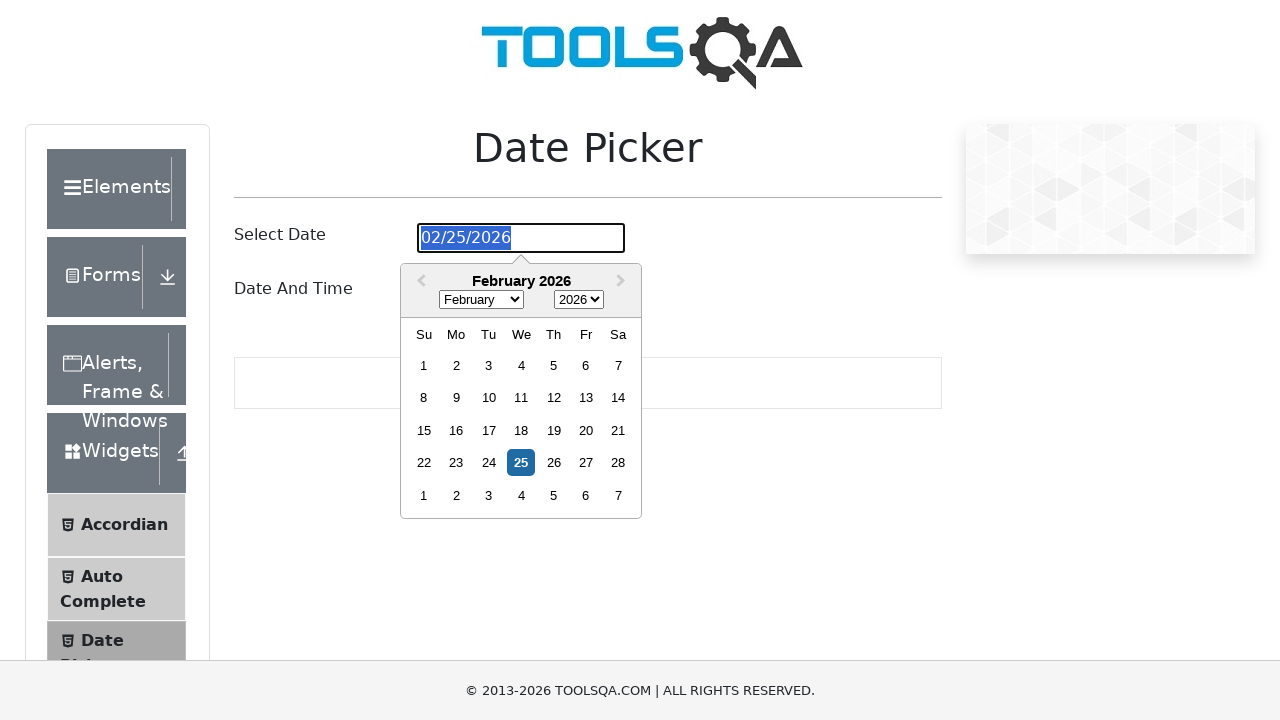

Filled date input with '02/09/1998' on #datePickerMonthYearInput
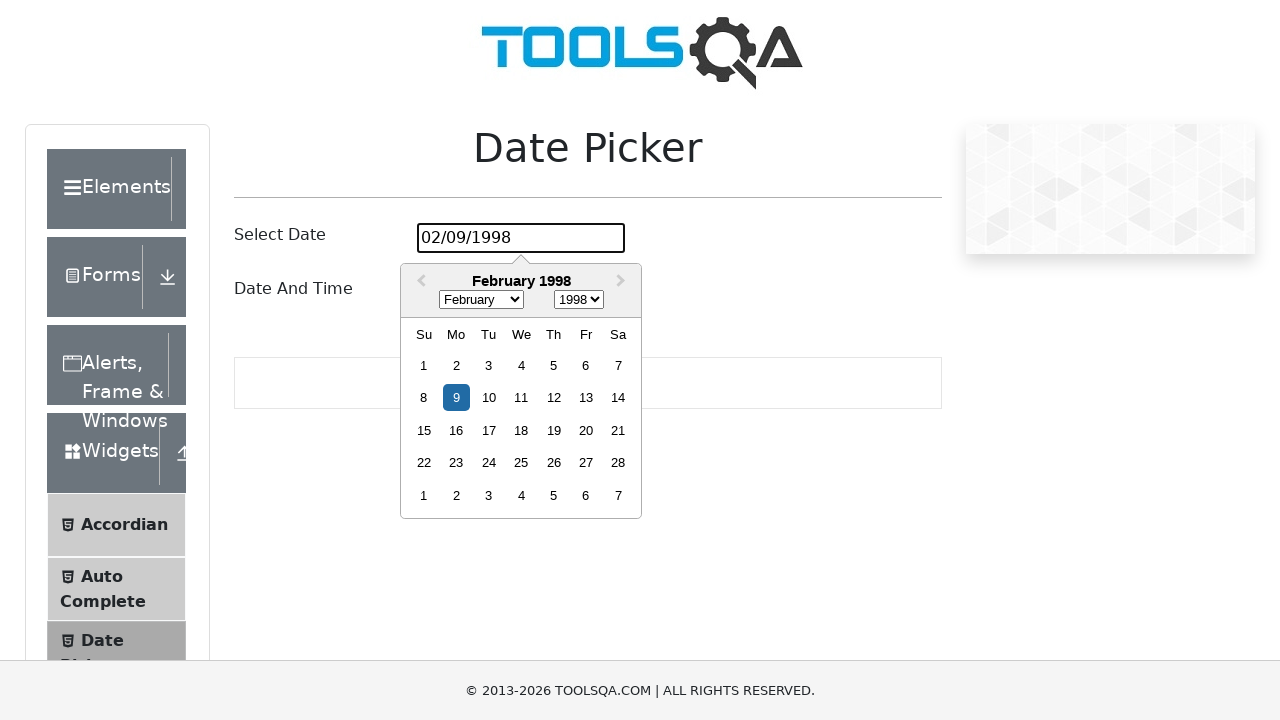

Pressed Enter to confirm the date selection on #datePickerMonthYearInput
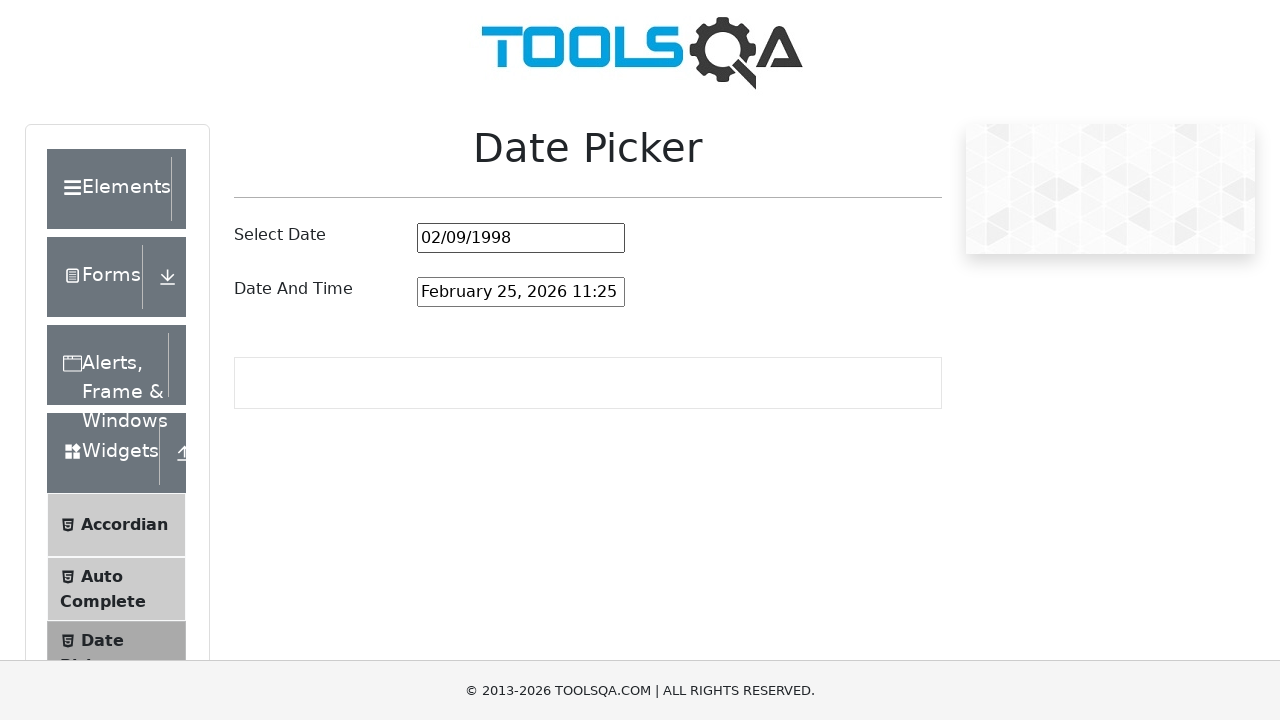

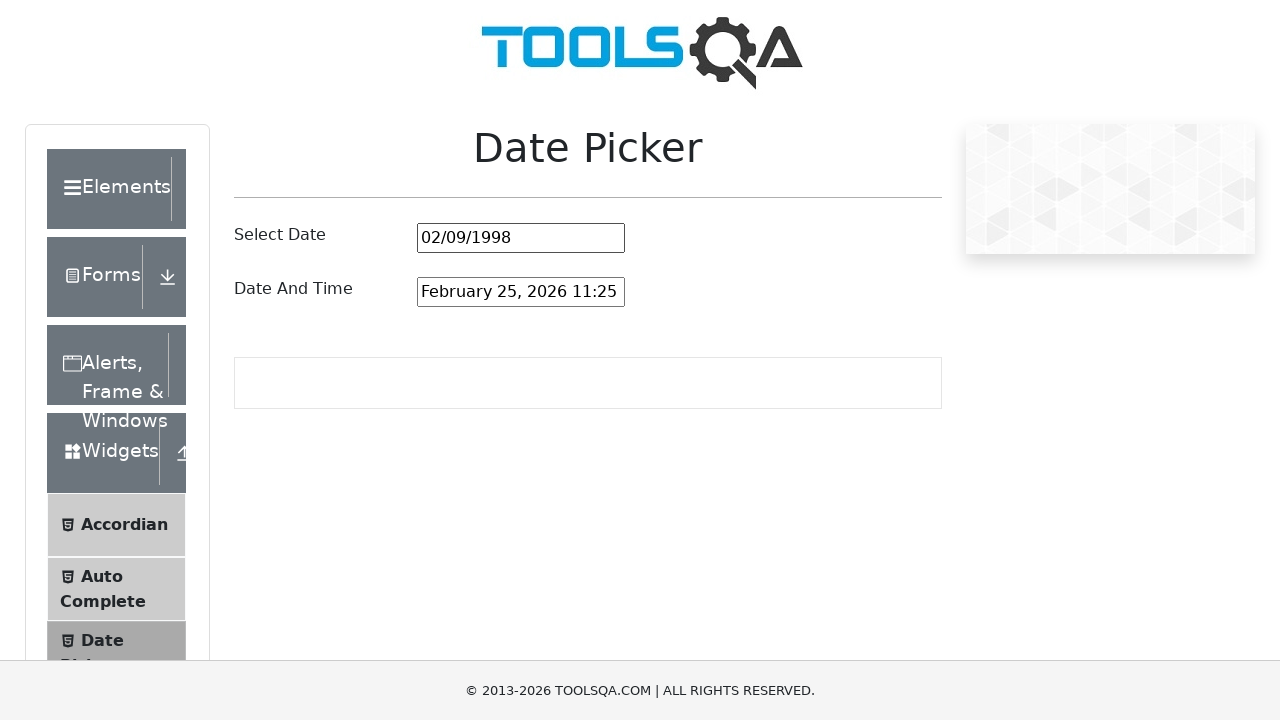